Tests interaction with a jQuery UI slider by dragging the slider handle to a new position

Starting URL: https://jqueryui.com/resources/demos/slider/default.html

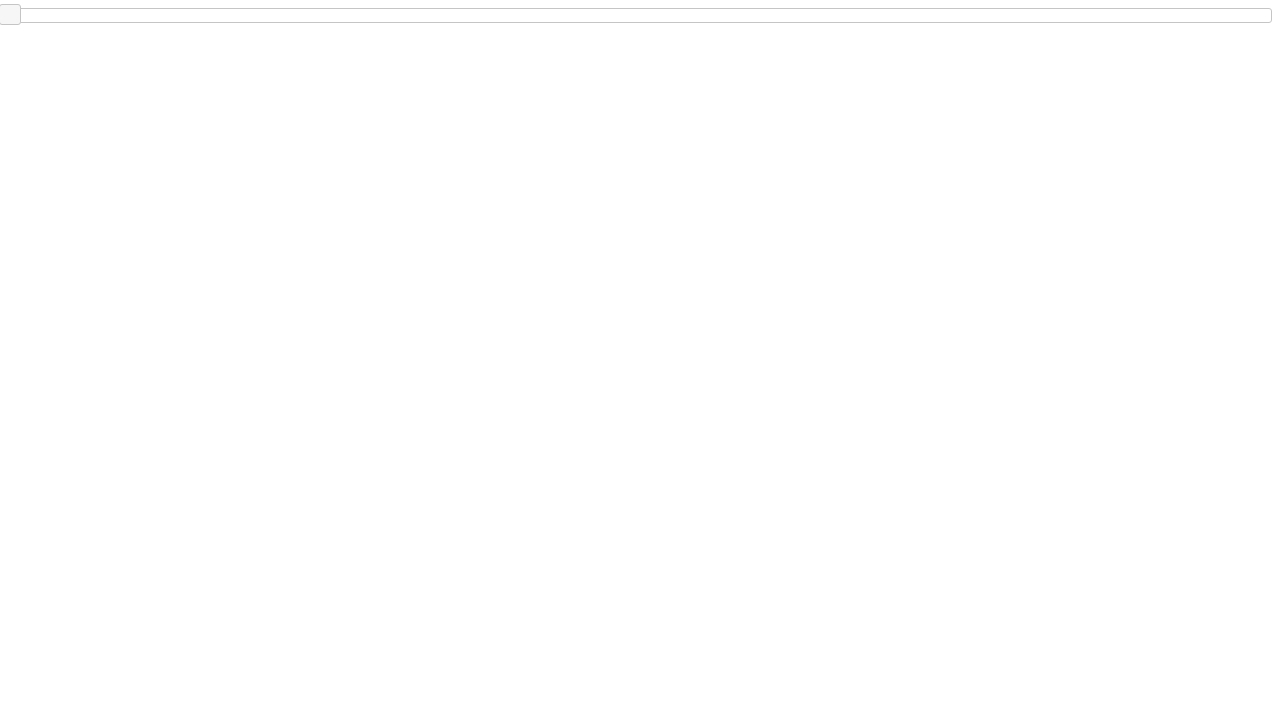

Located the jQuery UI slider handle element
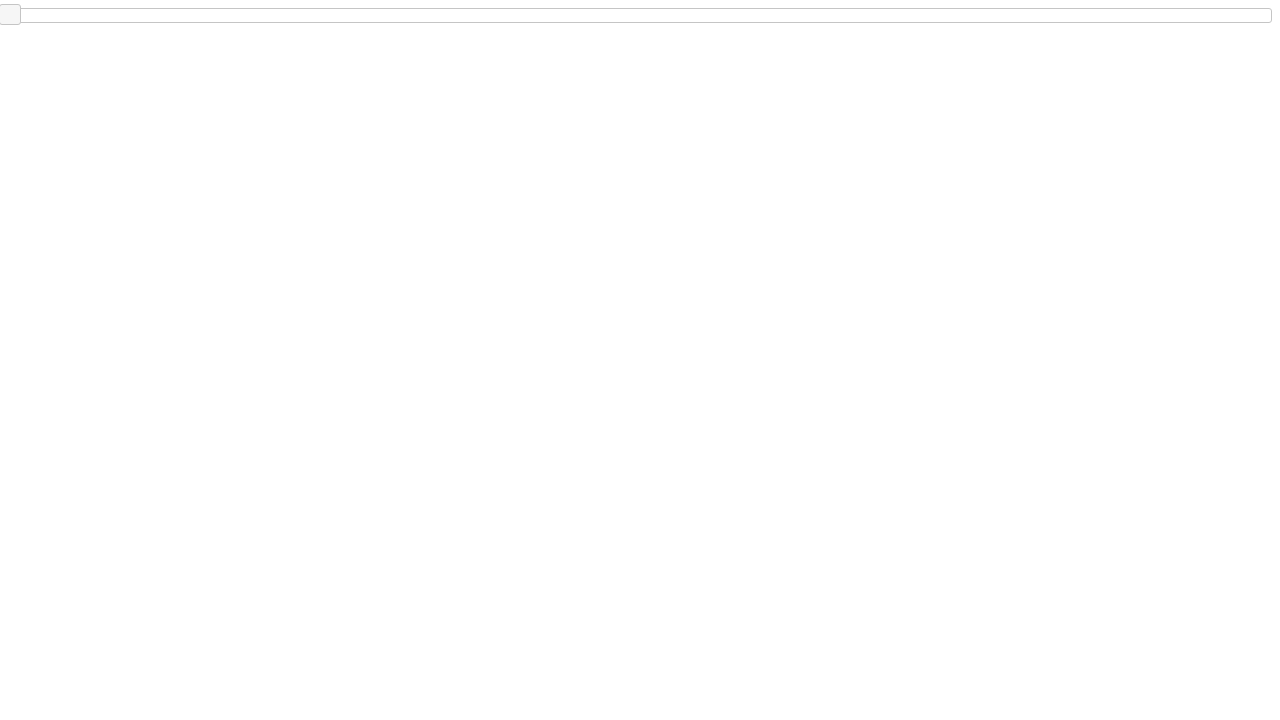

Dragged slider handle 400 pixels to the right at (400, 5)
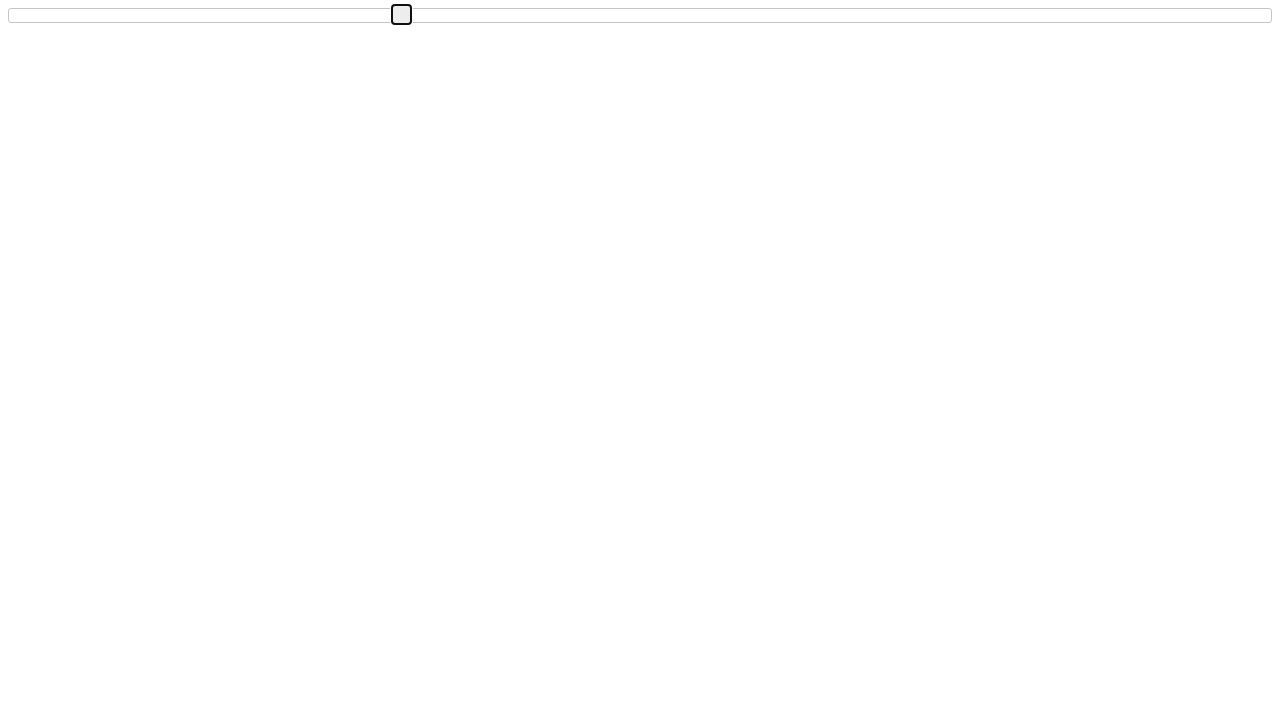

Retrieved bounding box of slider handle
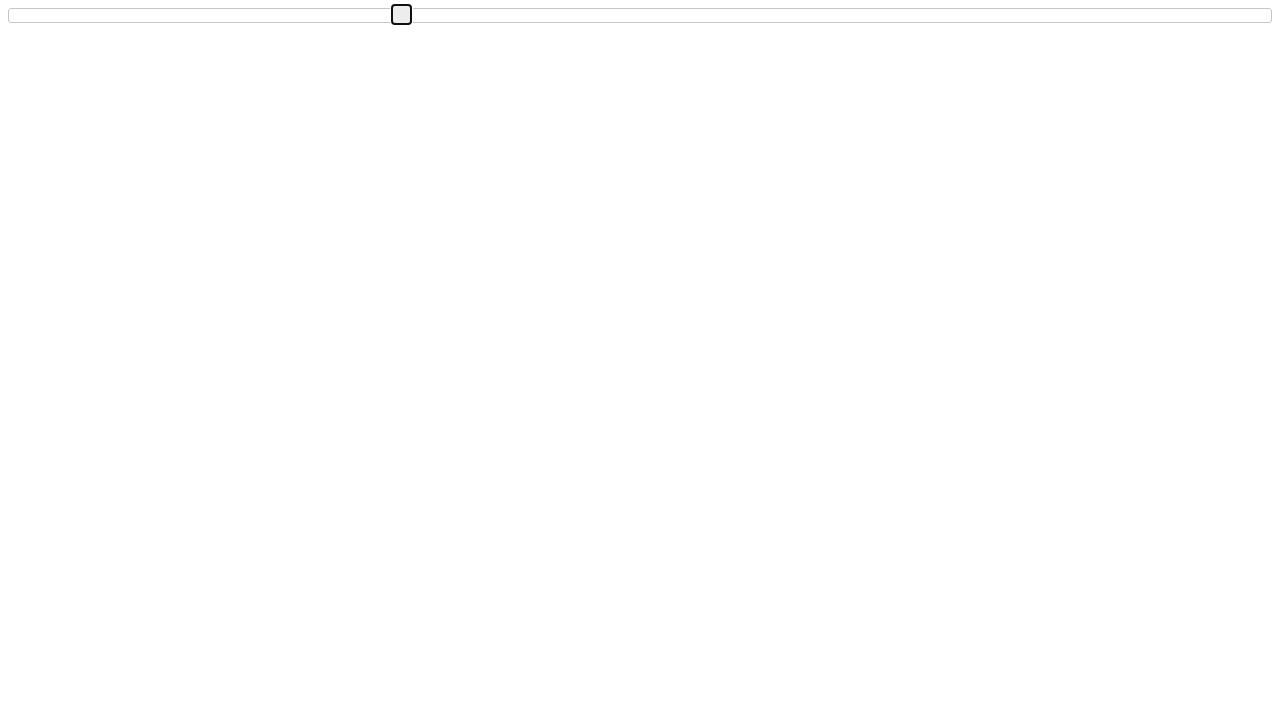

Moved mouse to center of slider handle at (401, 15)
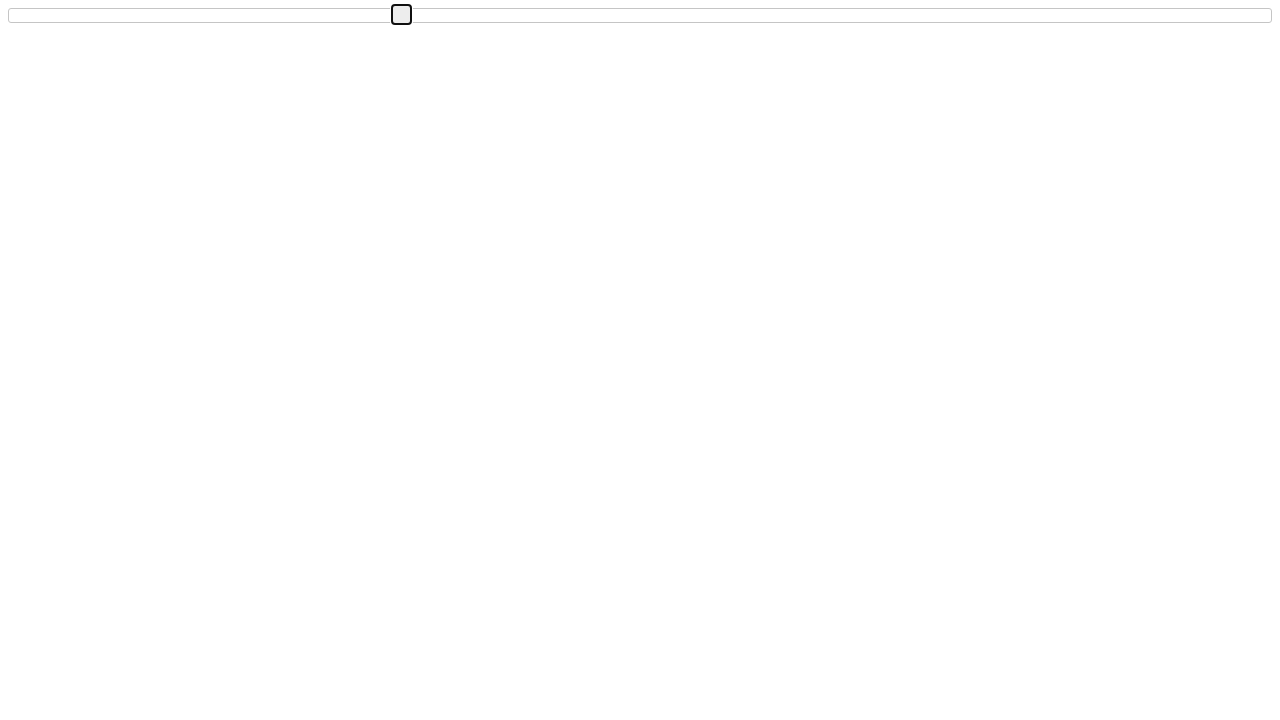

Pressed down mouse button on slider handle at (401, 15)
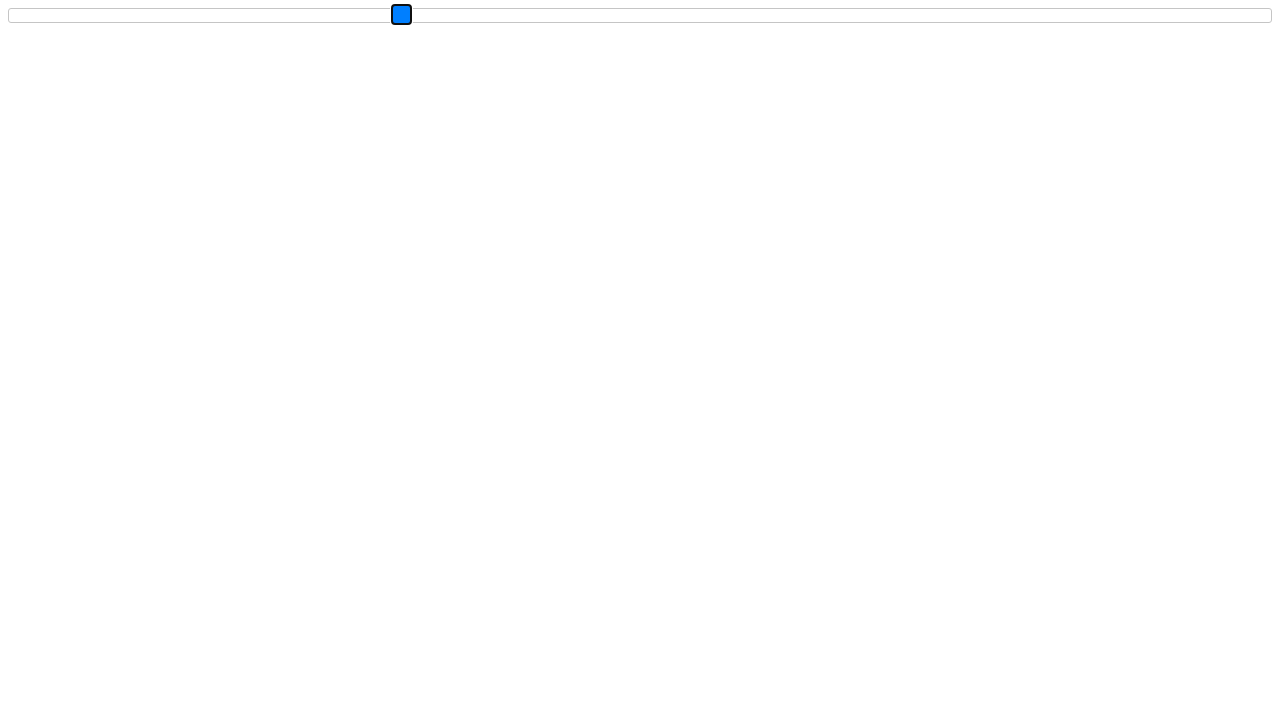

Moved mouse 400 pixels to the right while holding button at (801, 15)
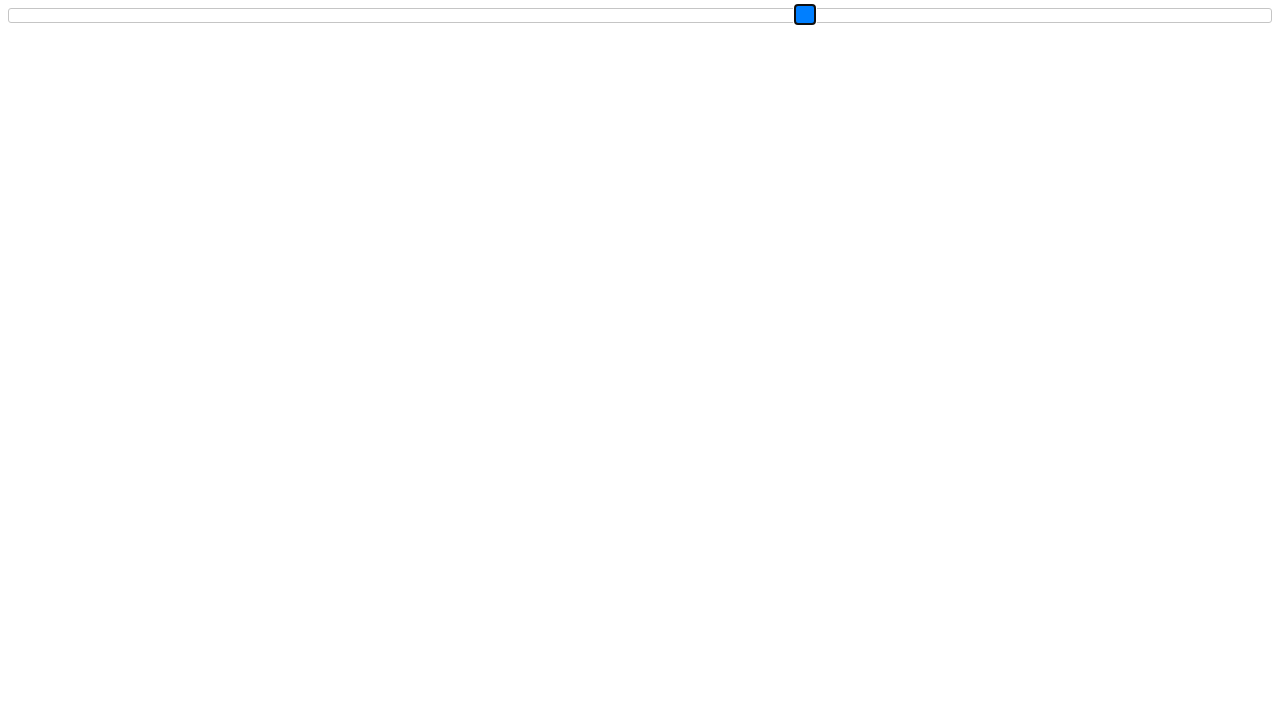

Released mouse button to complete slider drag at (801, 15)
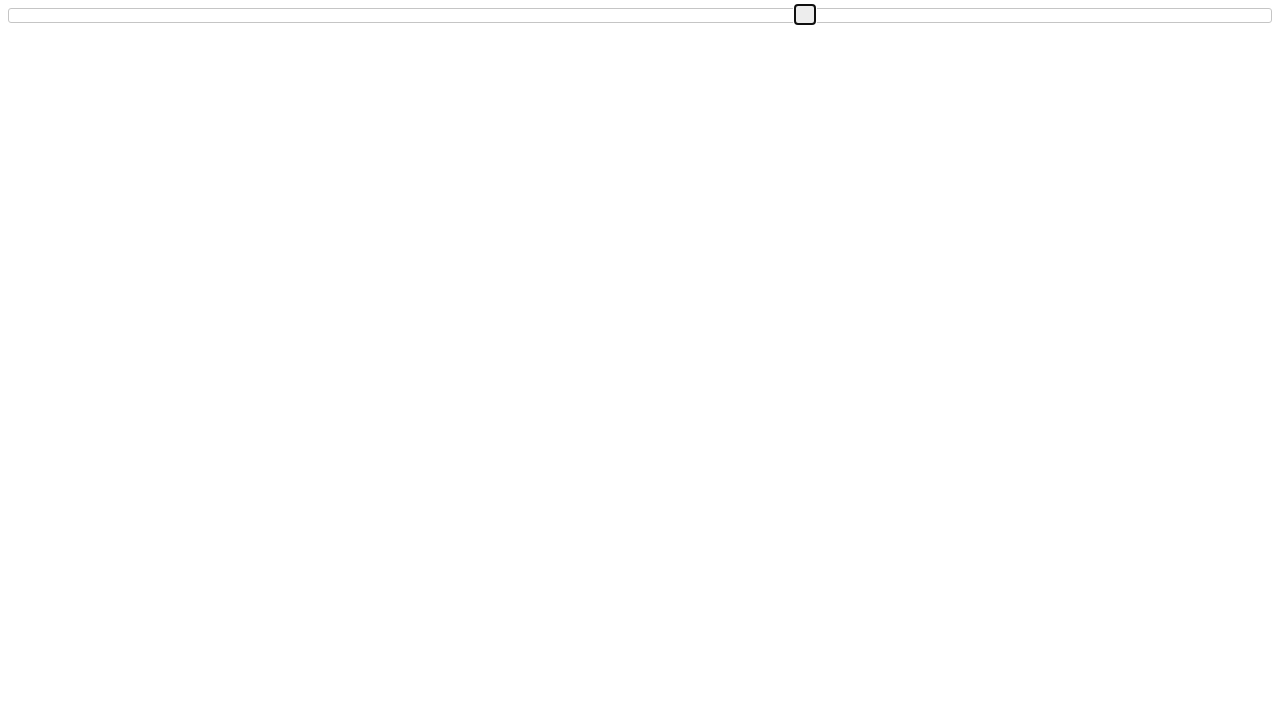

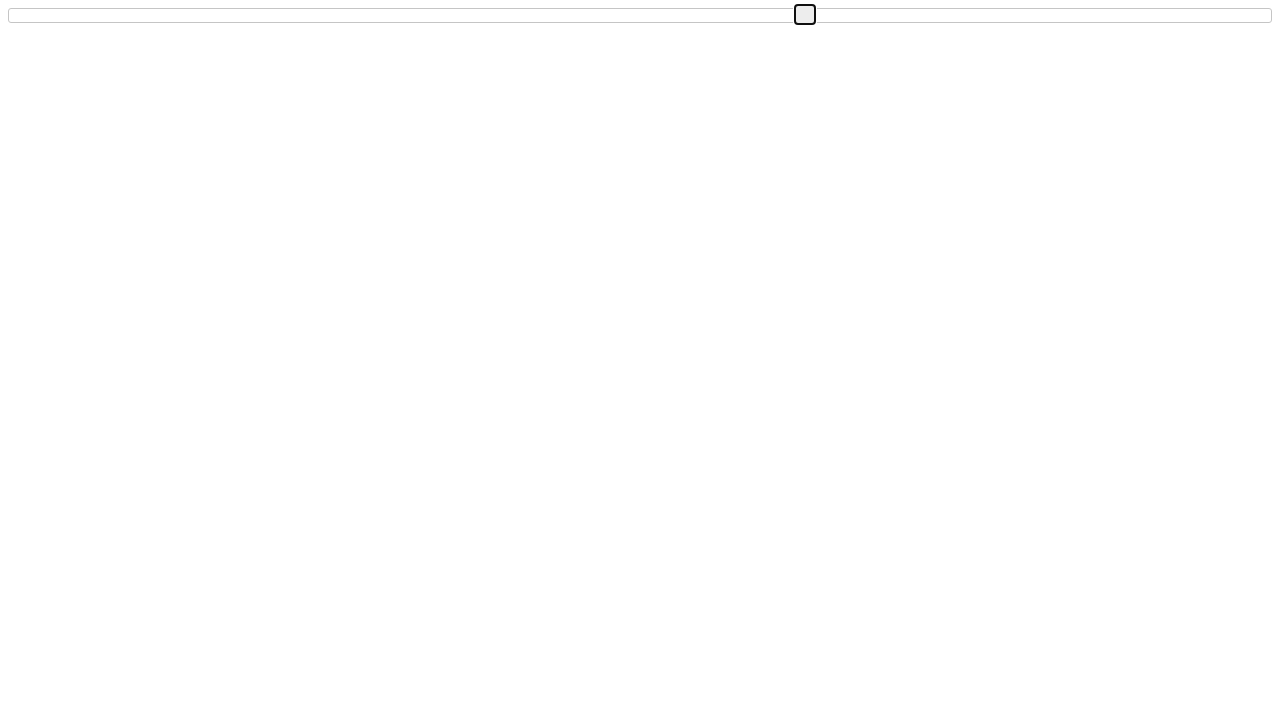